Navigates to GitHub homepage and verifies the page loads successfully by checking the page title

Starting URL: https://github.com

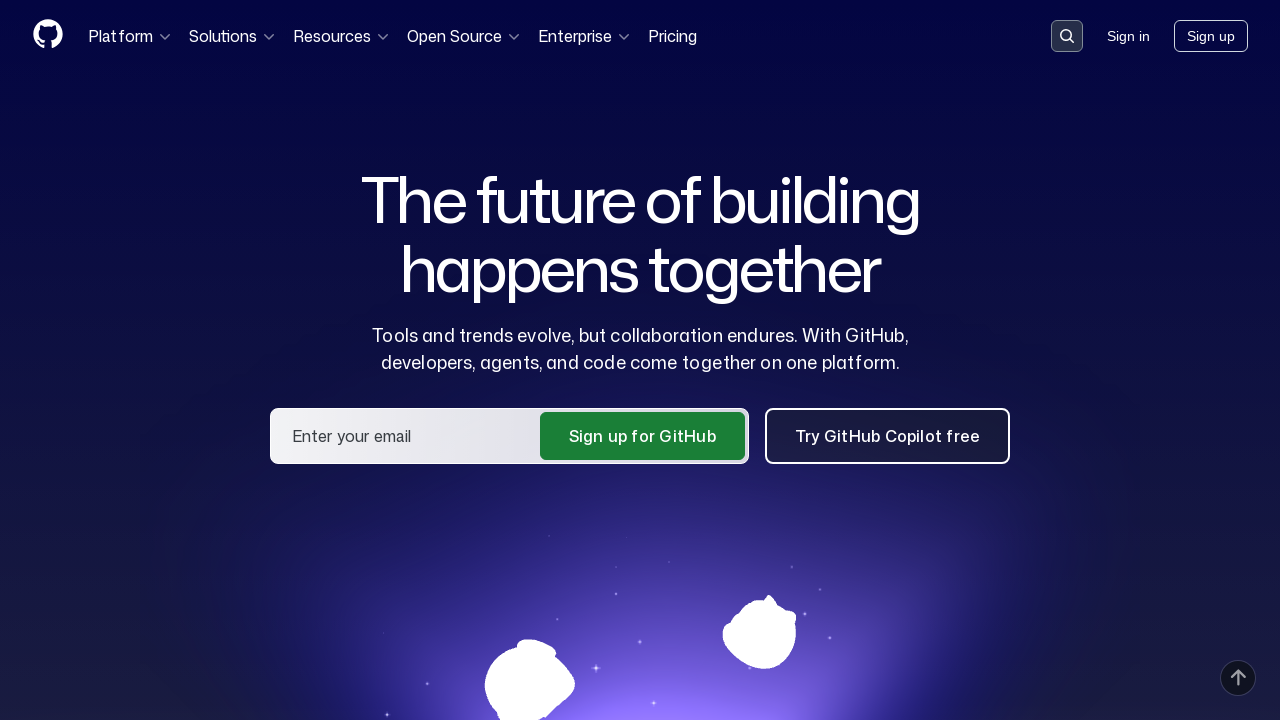

Navigated to GitHub homepage
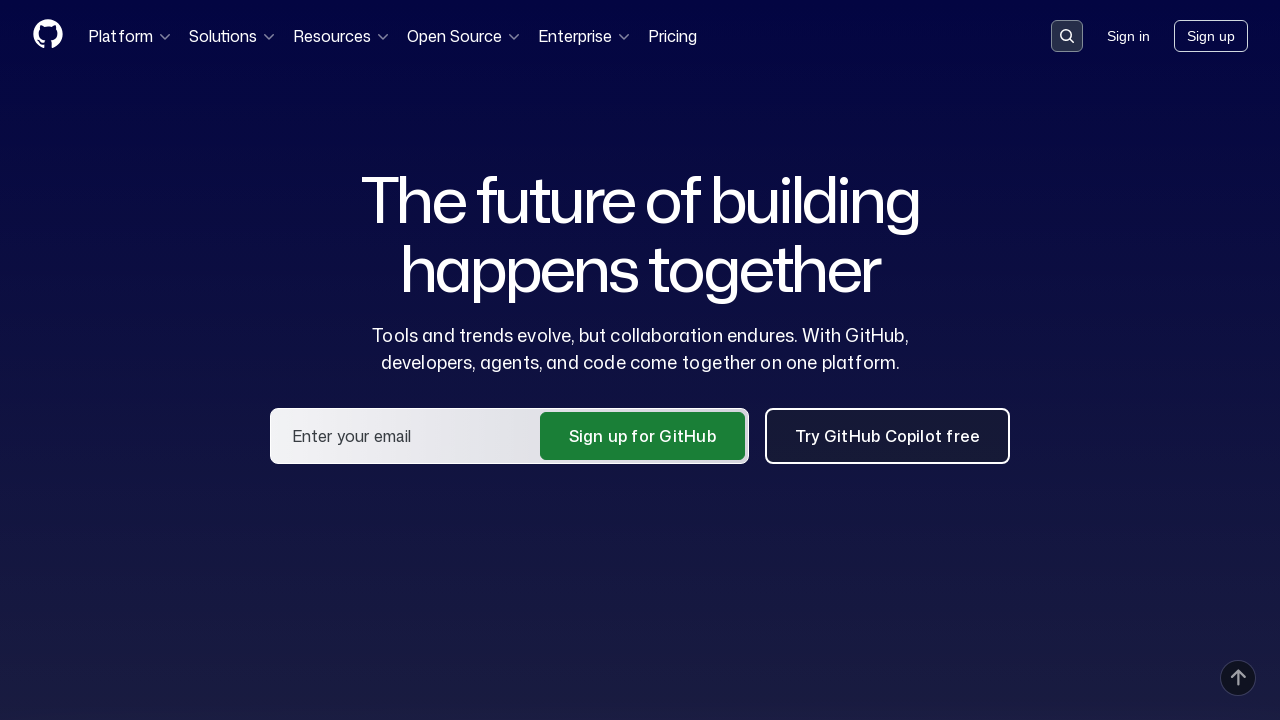

Page DOM content loaded
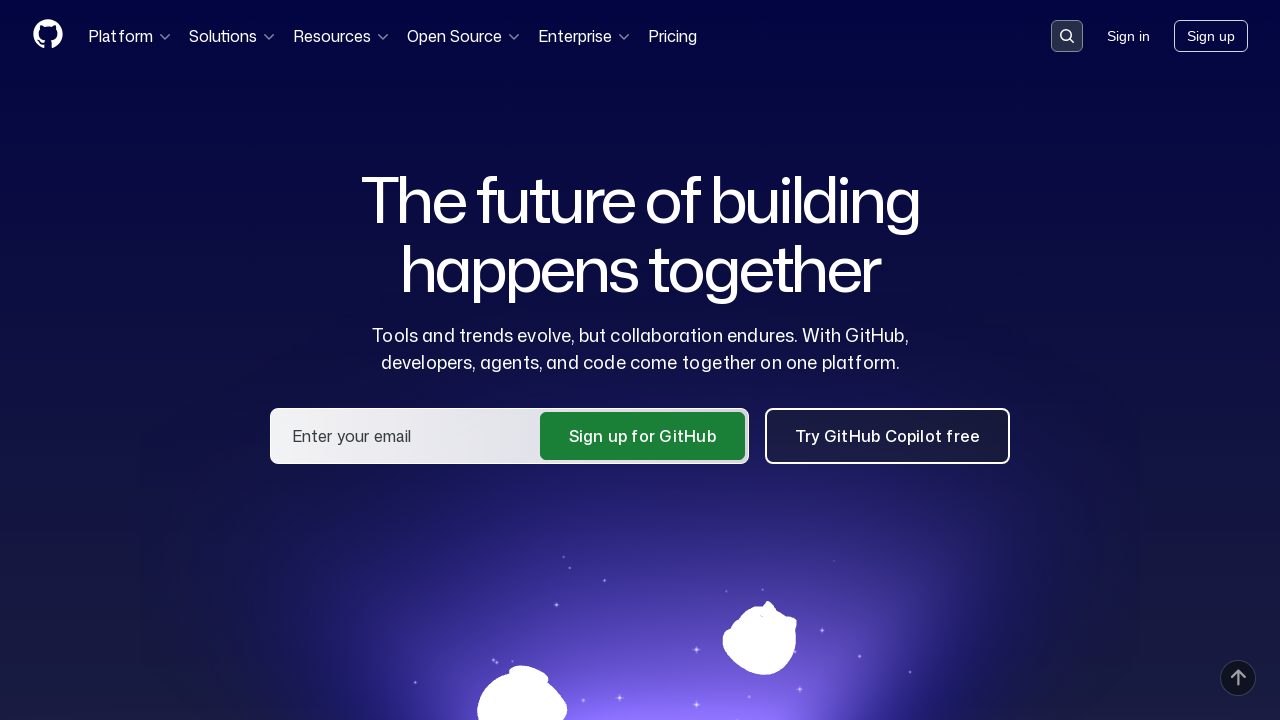

Retrieved page title: GitHub · Change is constant. GitHub keeps you ahead. · GitHub
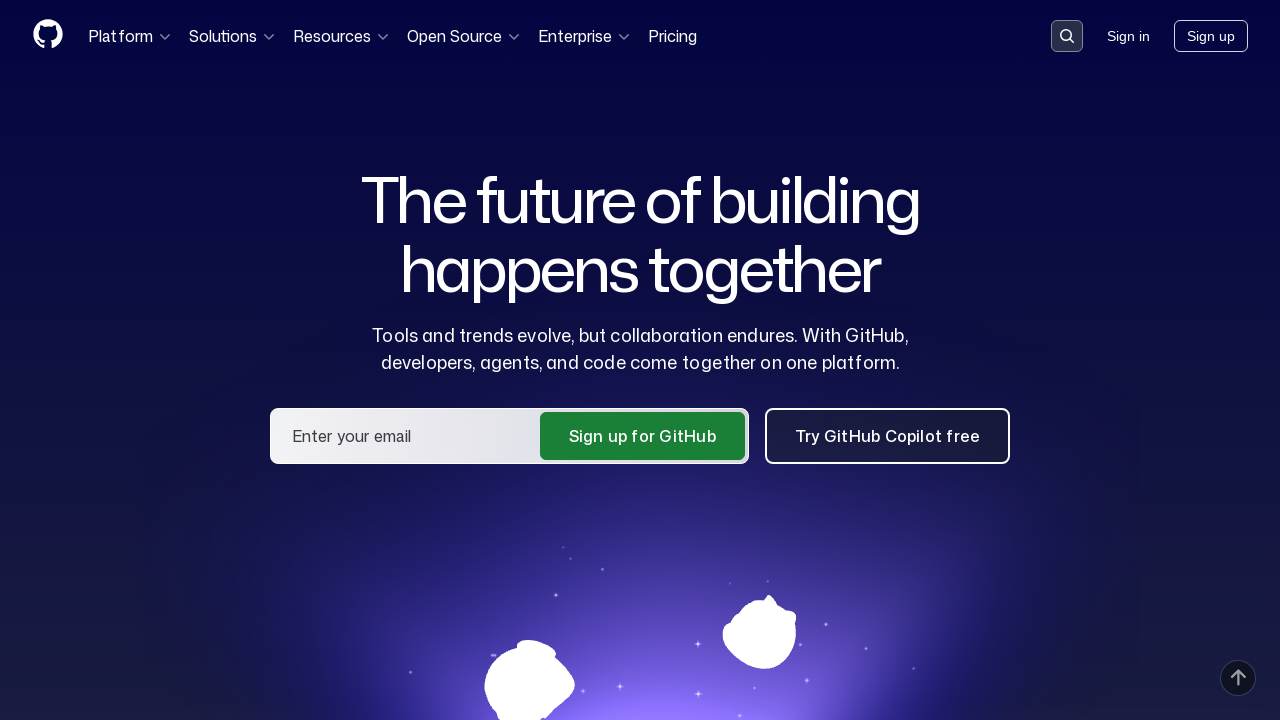

Verified page title contains 'GitHub'
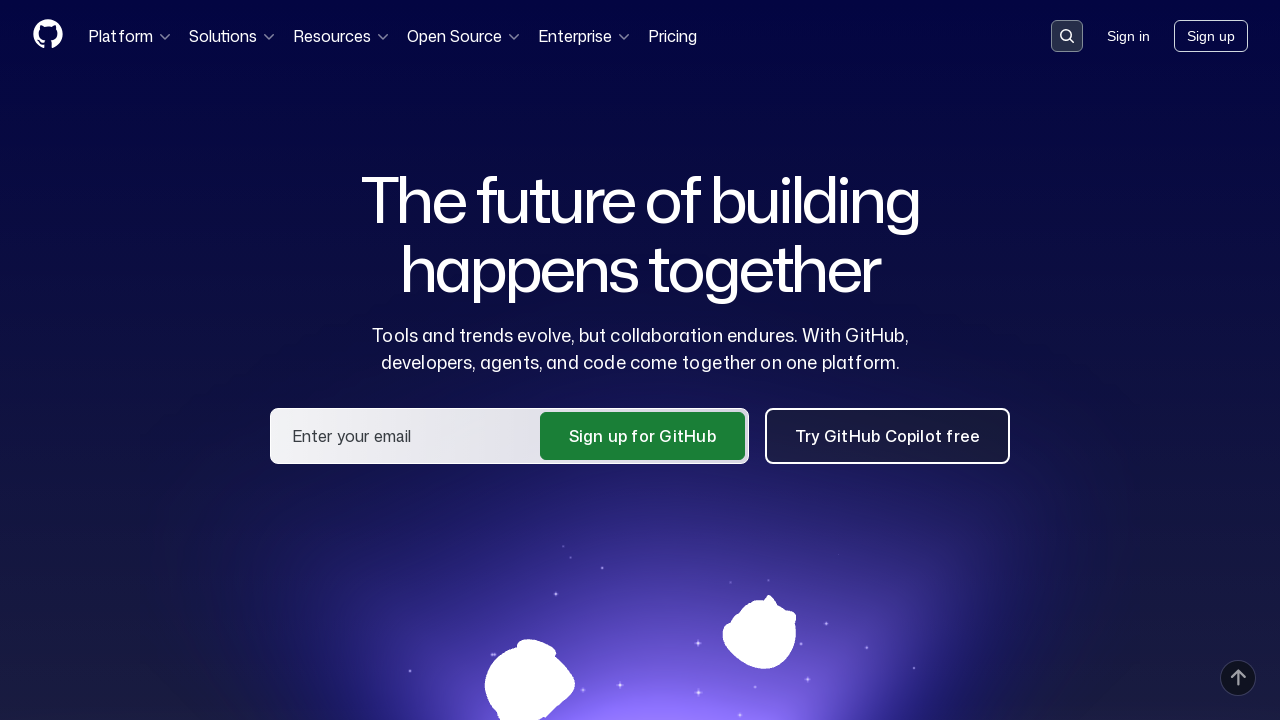

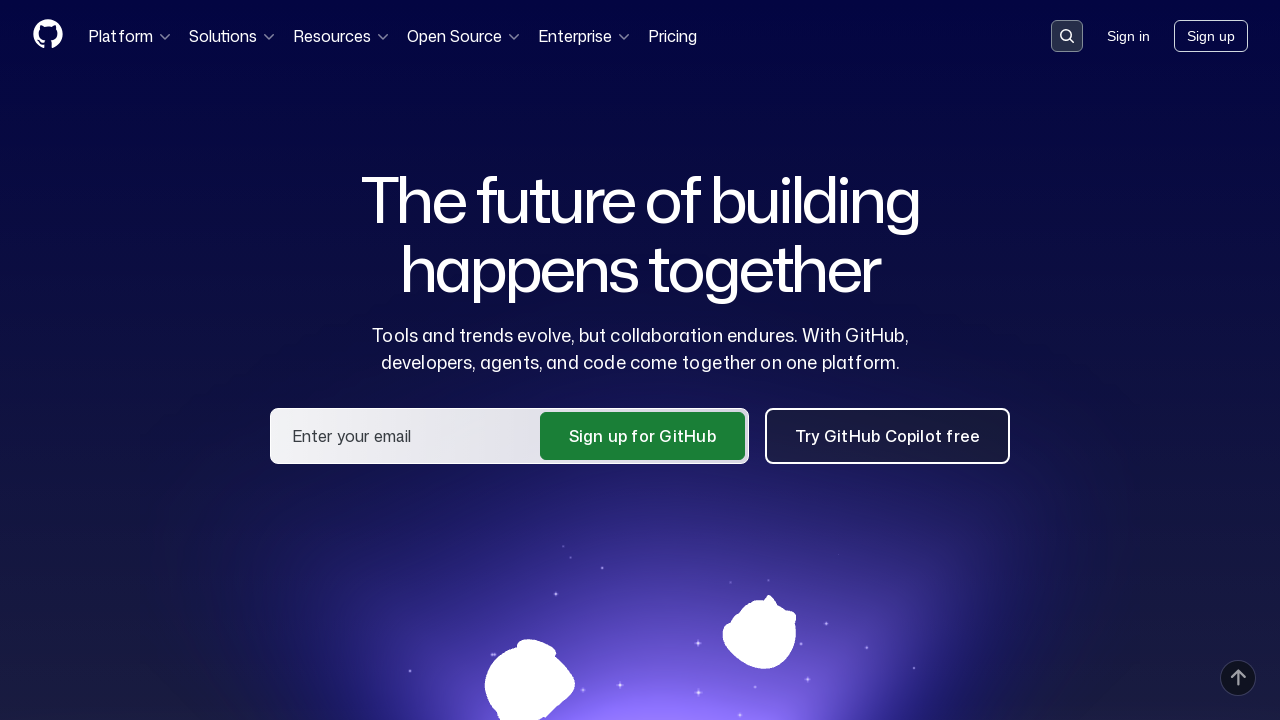